Tests clicking the novelty link in body and verifies navigation to novelty page

Starting URL: https://www.labirint.ru/

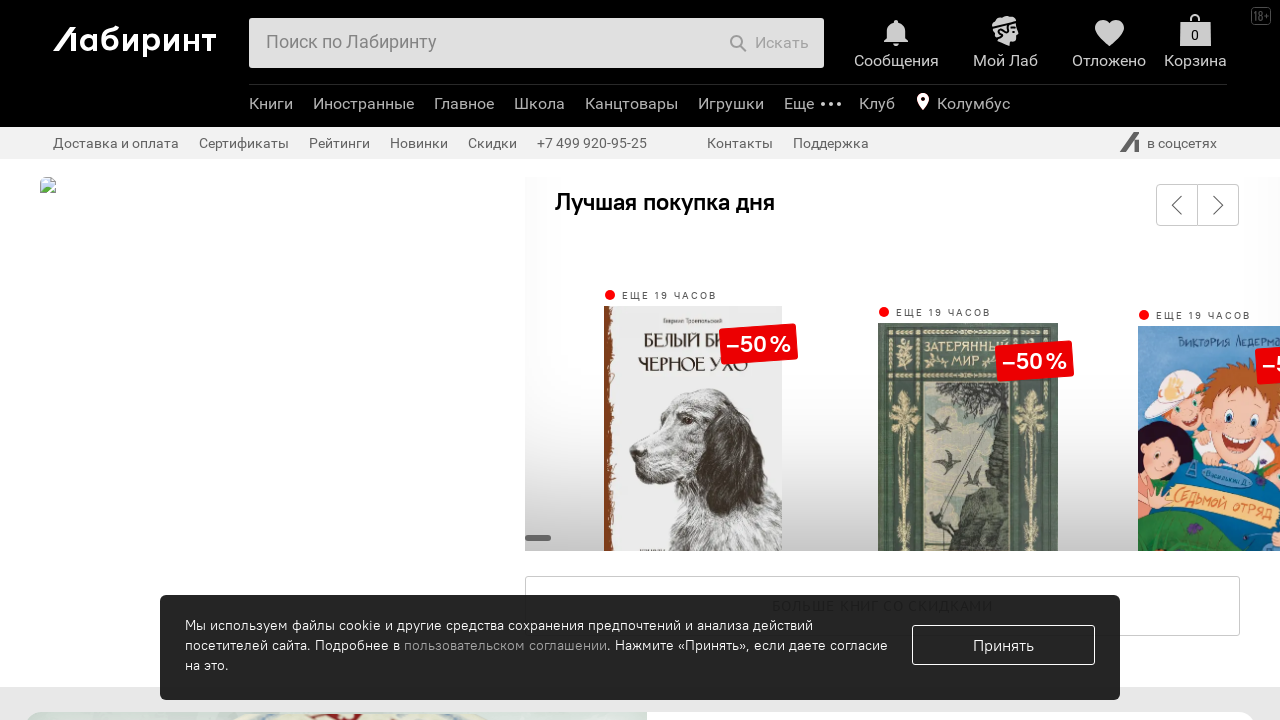

Clicked novelty link in body section at (640, 361) on a[href='/novelty/']
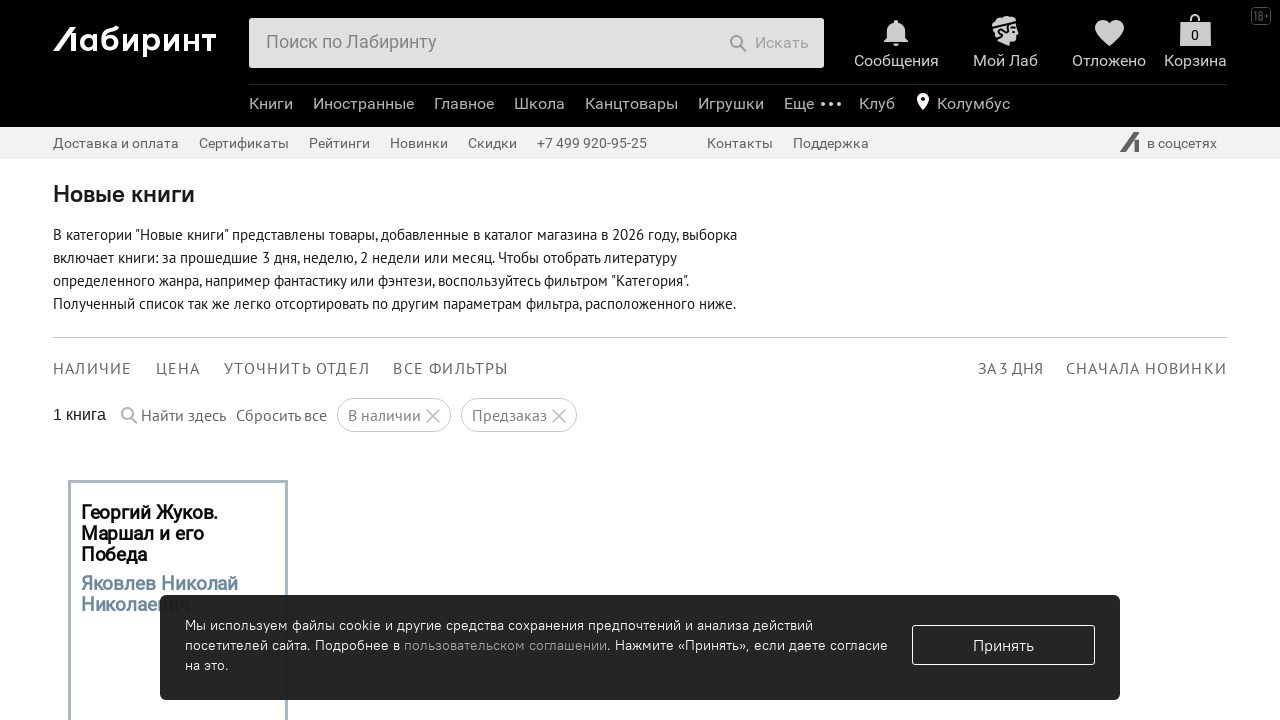

Navigated to novelty page successfully
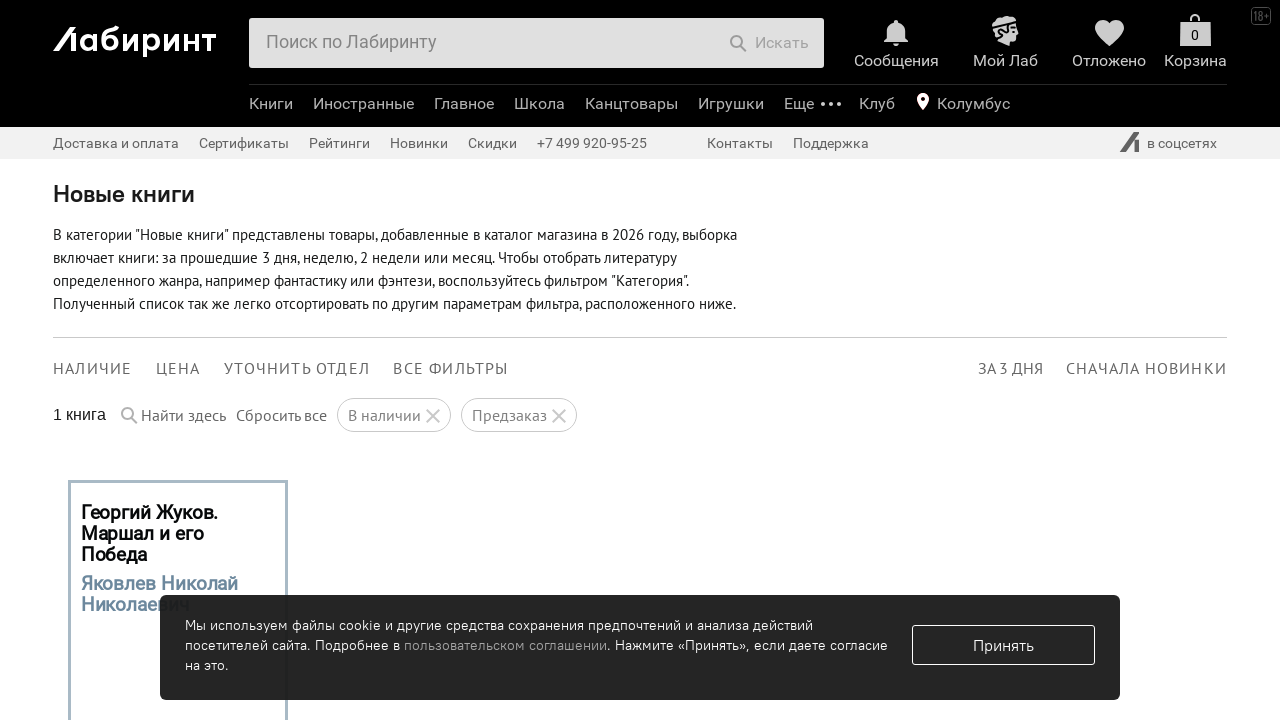

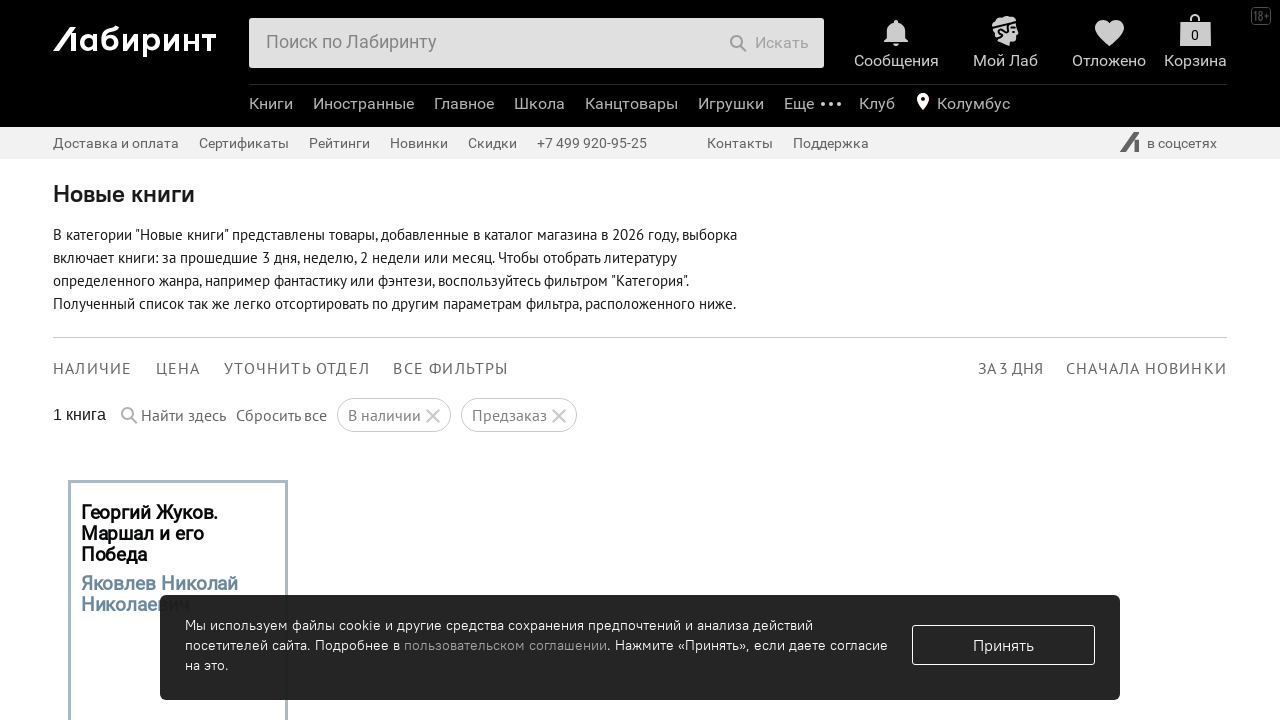